Tests a page with a loader by waiting for dynamic content to appear

Starting URL: https://www.automationtesting.co.uk/loadertwo.html

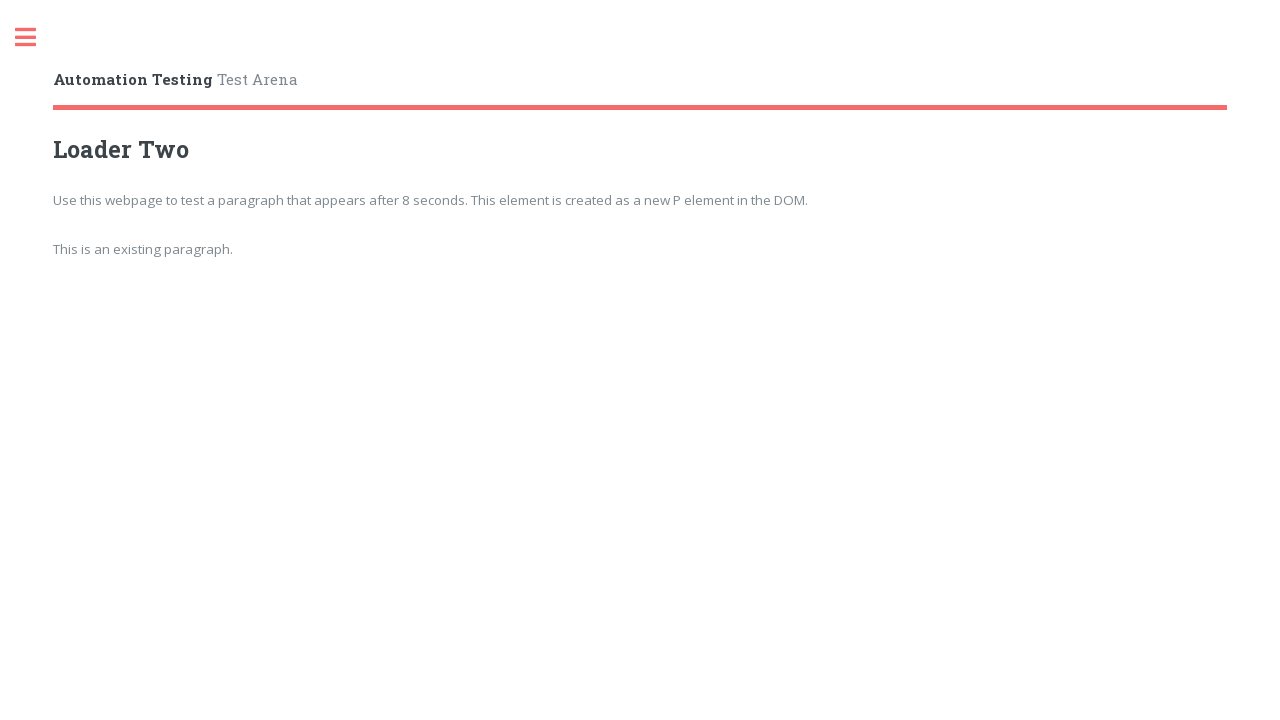

Waited for dynamic content element #appears to load
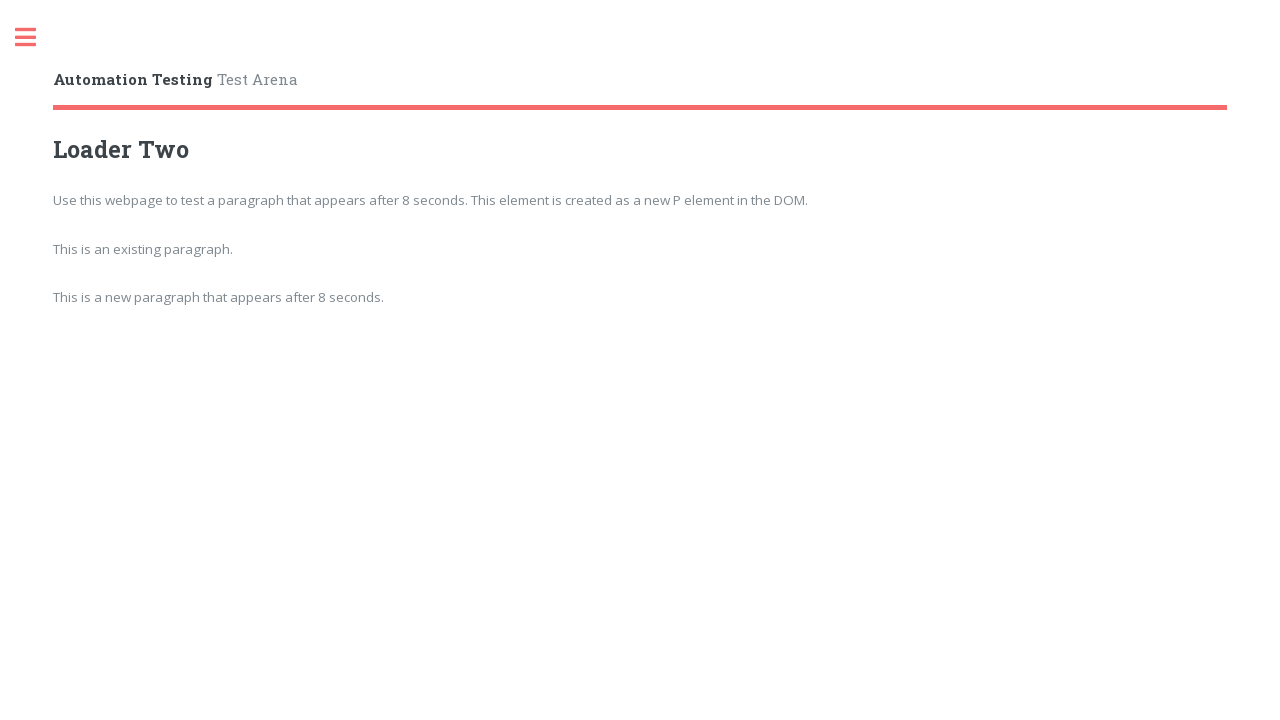

Retrieved text content from #appears element: This is a new paragraph that appears after 8 seconds.
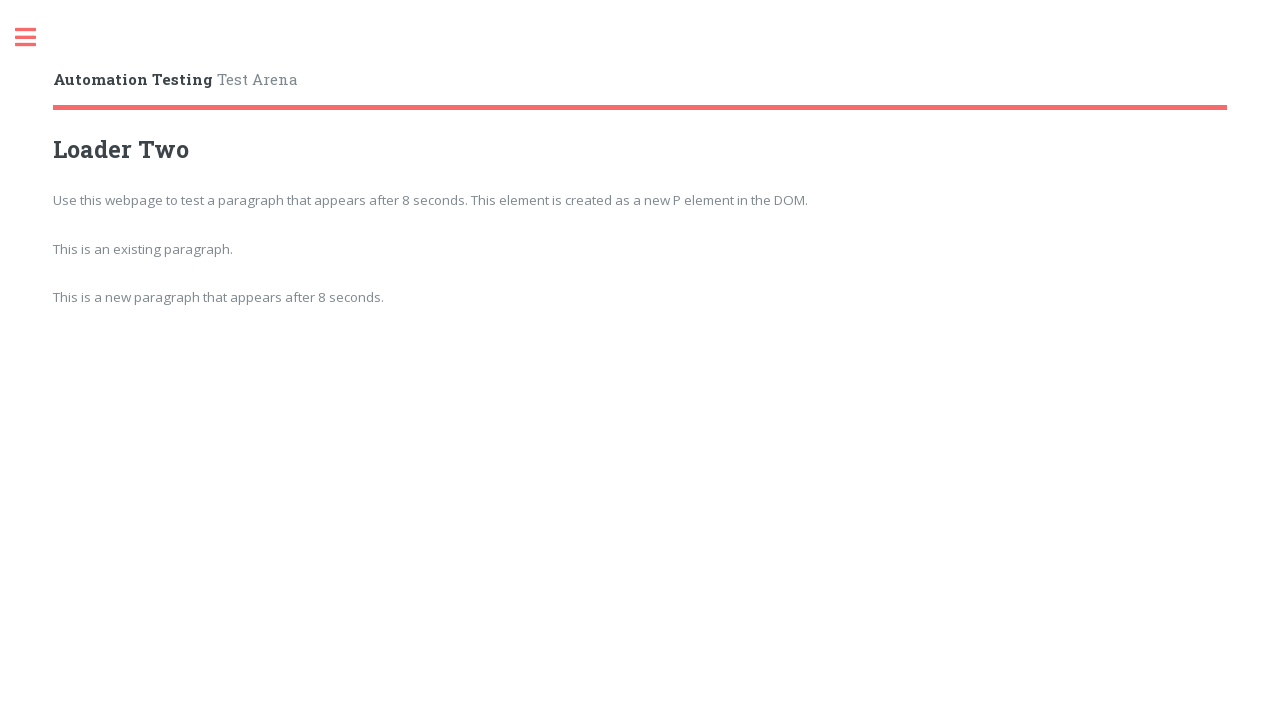

Printed text content to console
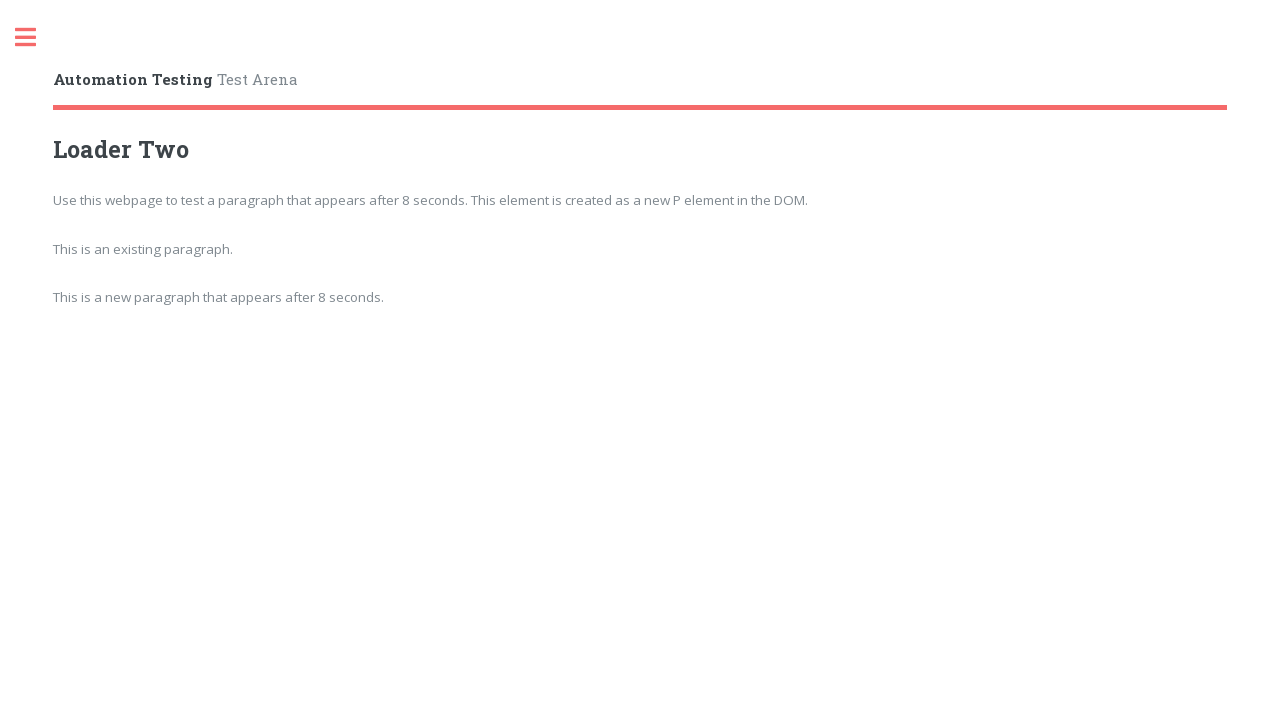

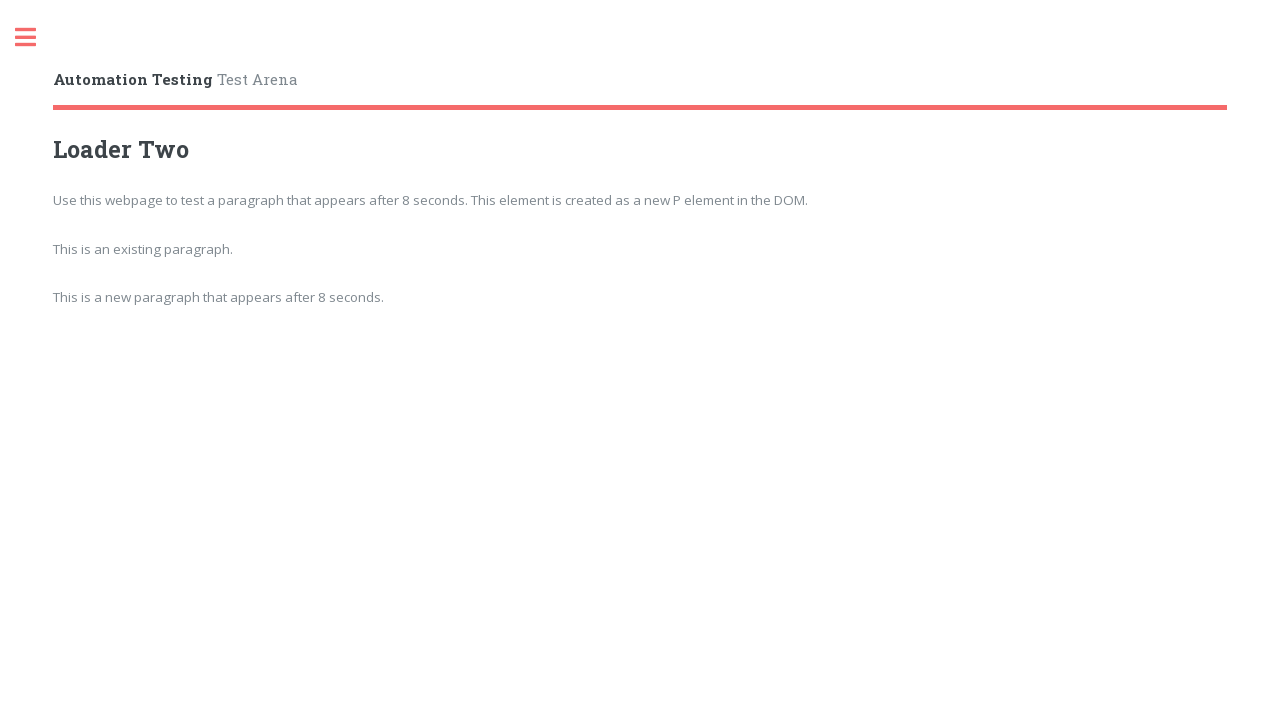